Tests handling multiple alert dialogs by accepting all of them in sequence.

Starting URL: https://www.techglobal-training.com/

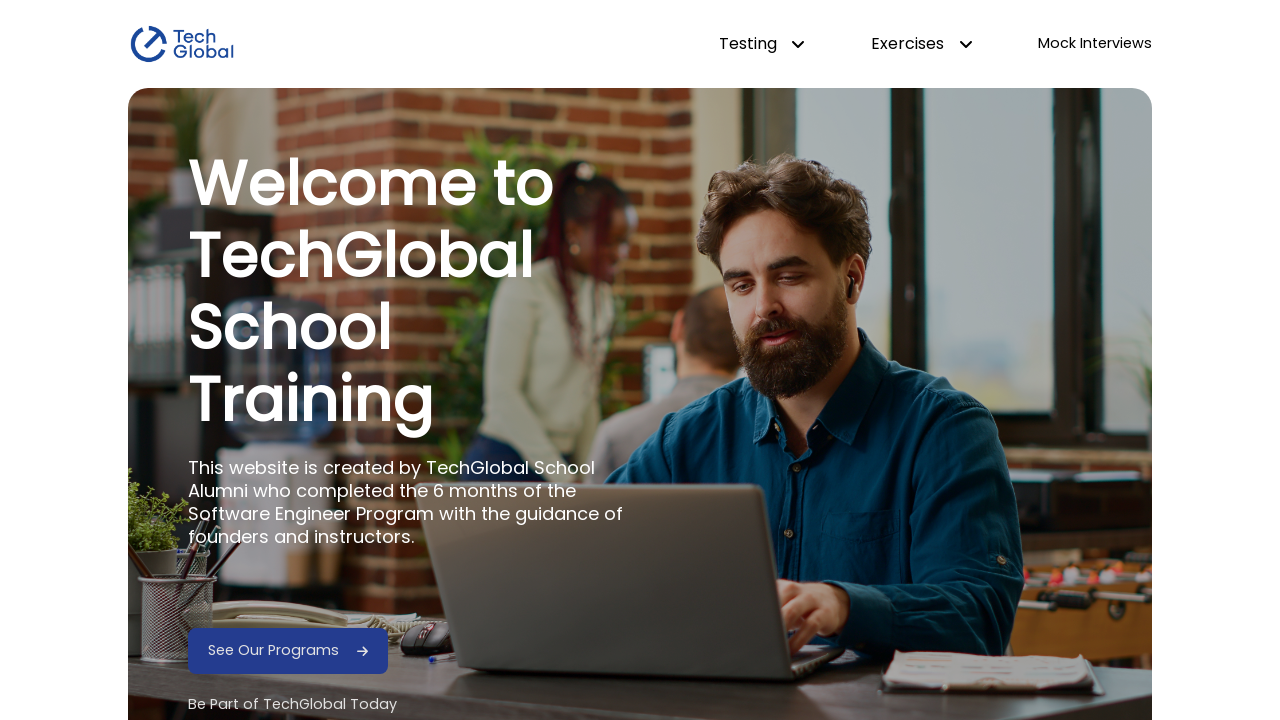

Hovered over dropdown menu at (762, 44) on #dropdown-testing
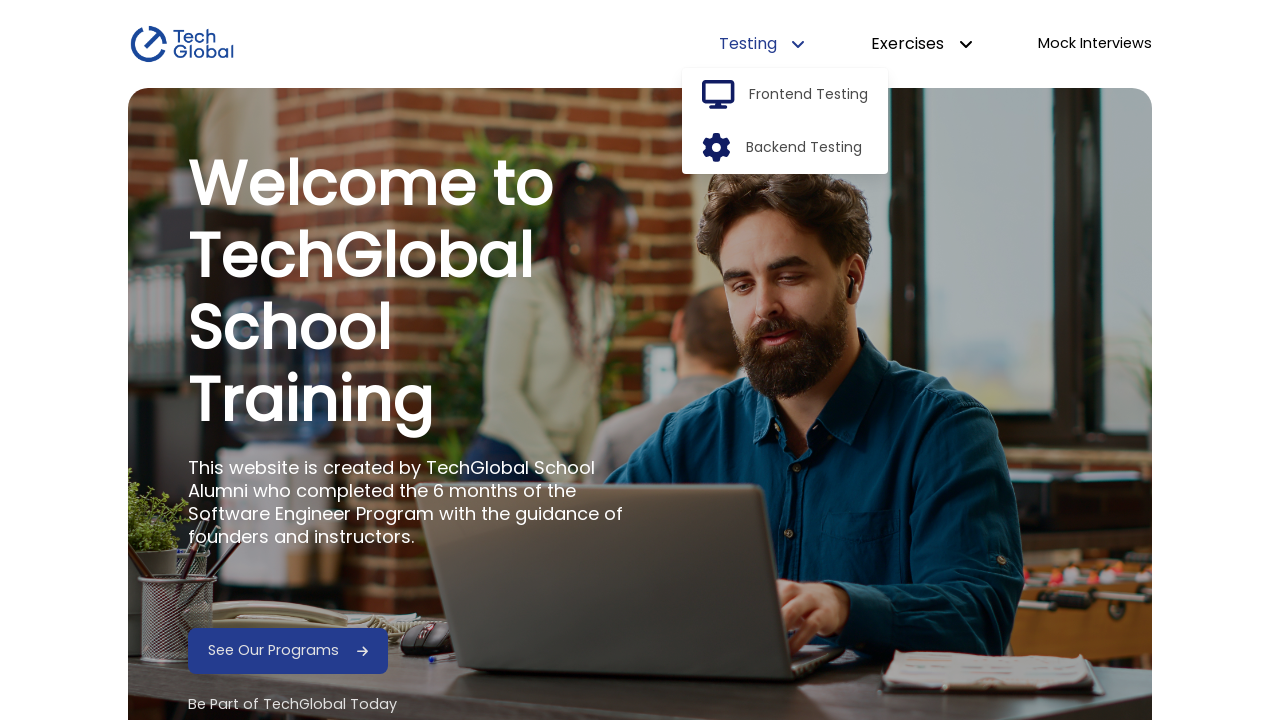

Clicked frontend option at (809, 95) on #frontend-option
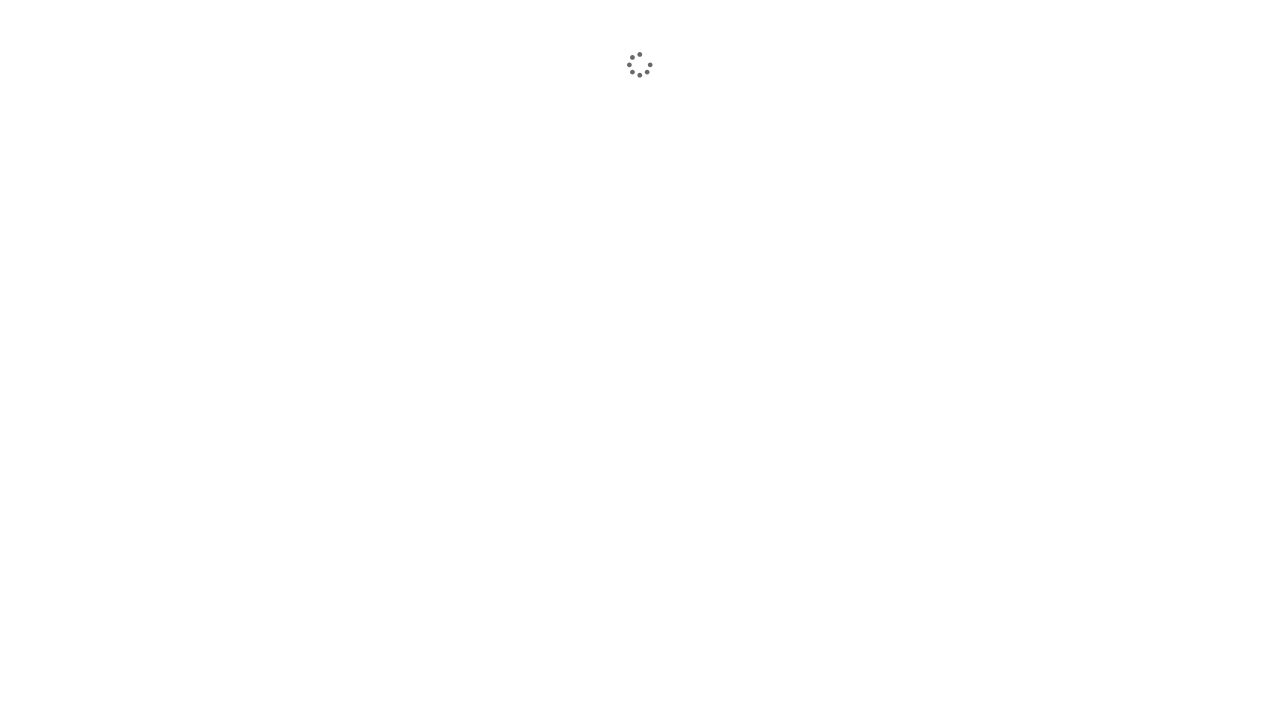

Clicked Alerts link at (1065, 340) on internal:role=link[name="Alerts"i]
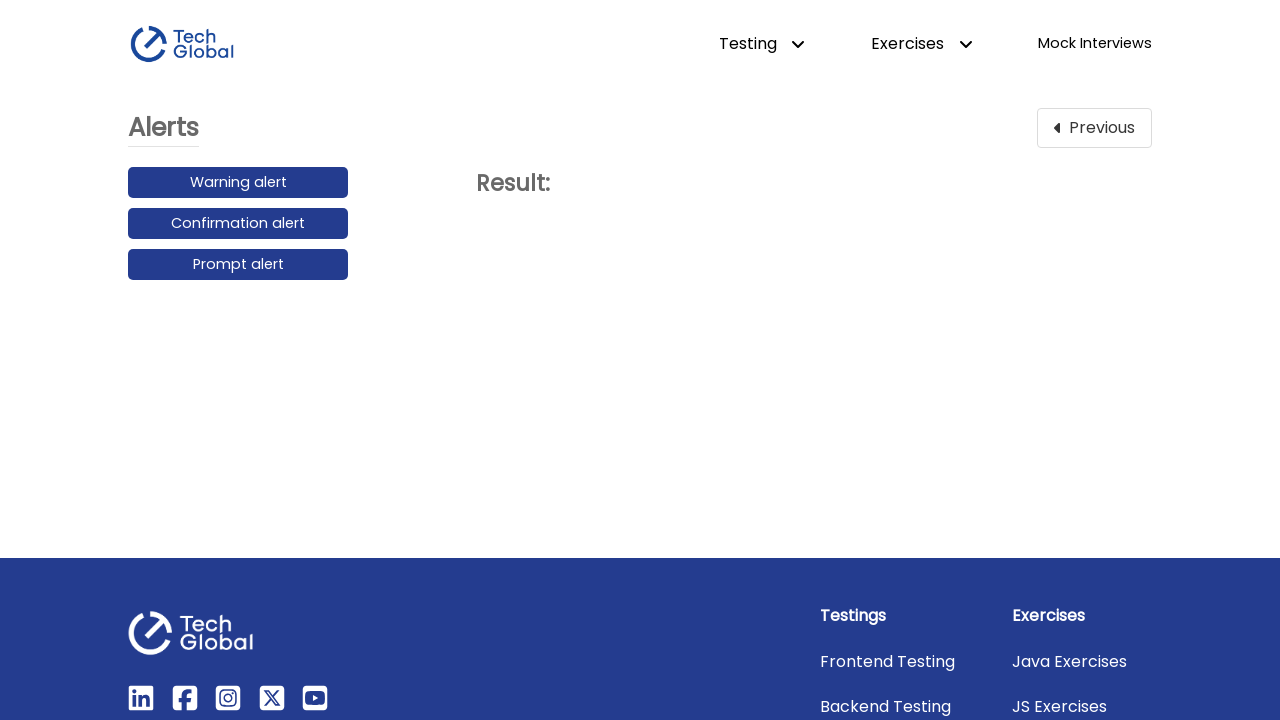

Set up dialog handler to accept all dialogs
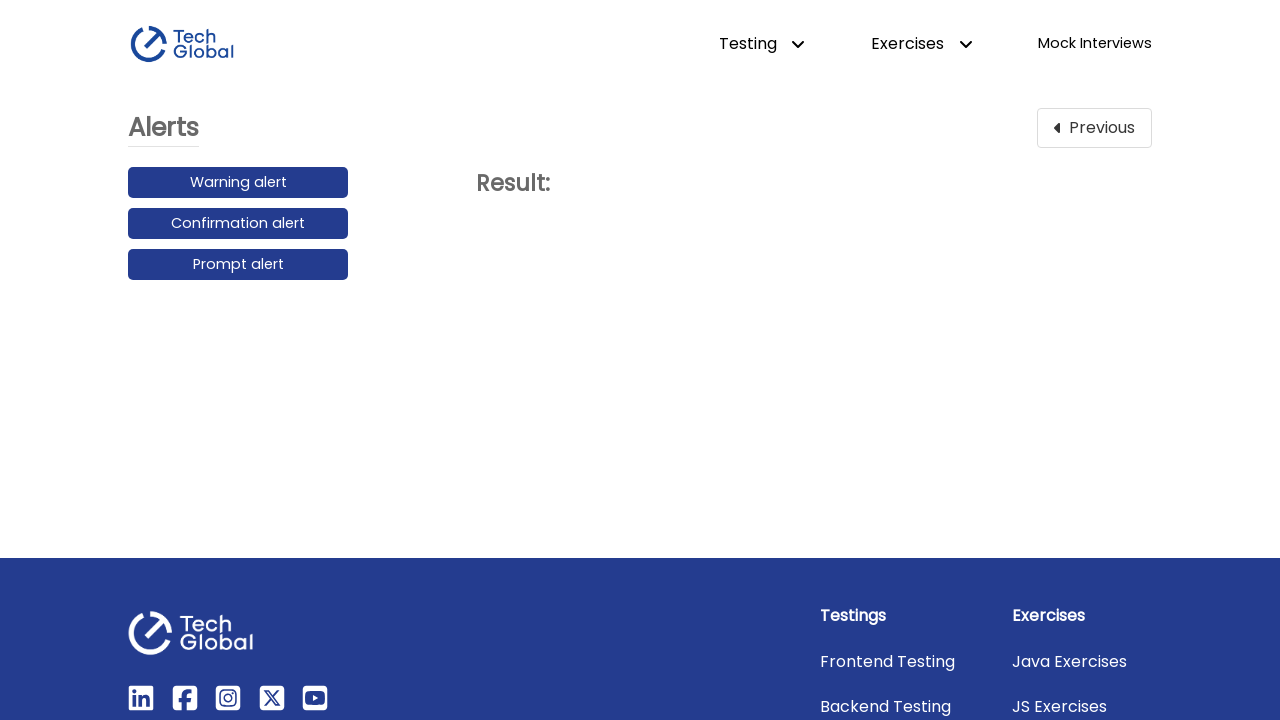

Located all alert buttons
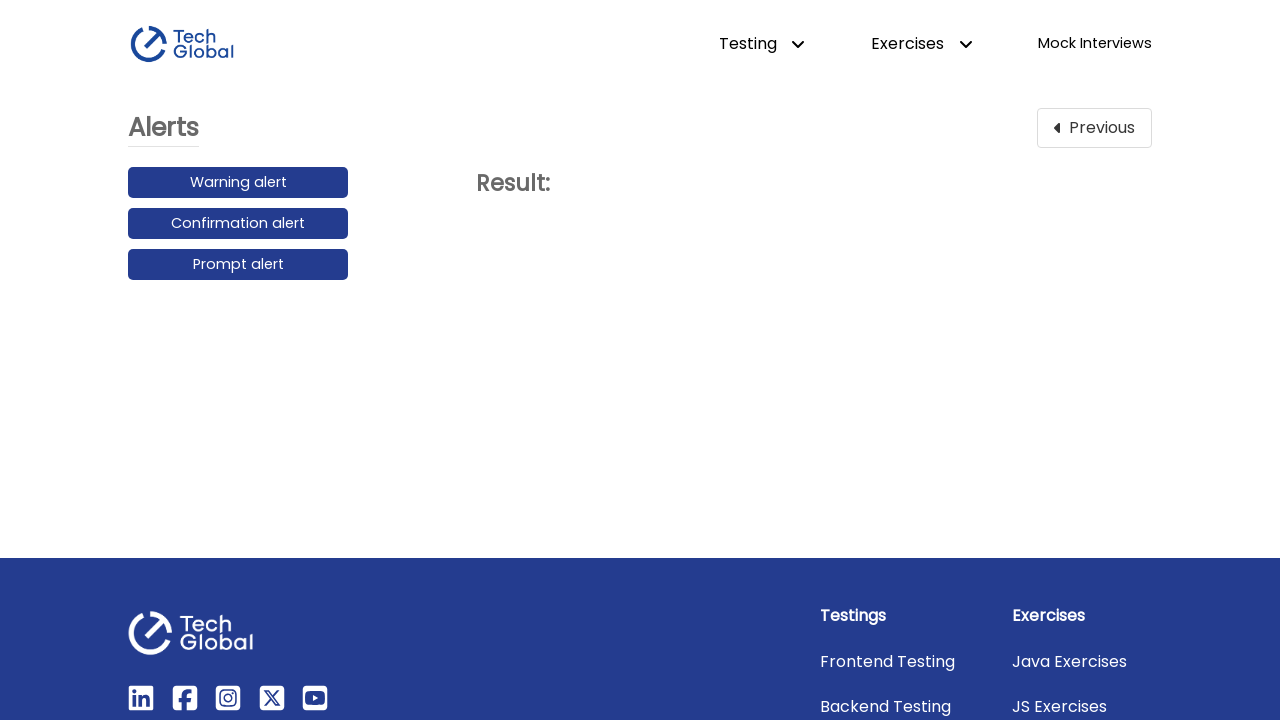

Found 3 alert buttons
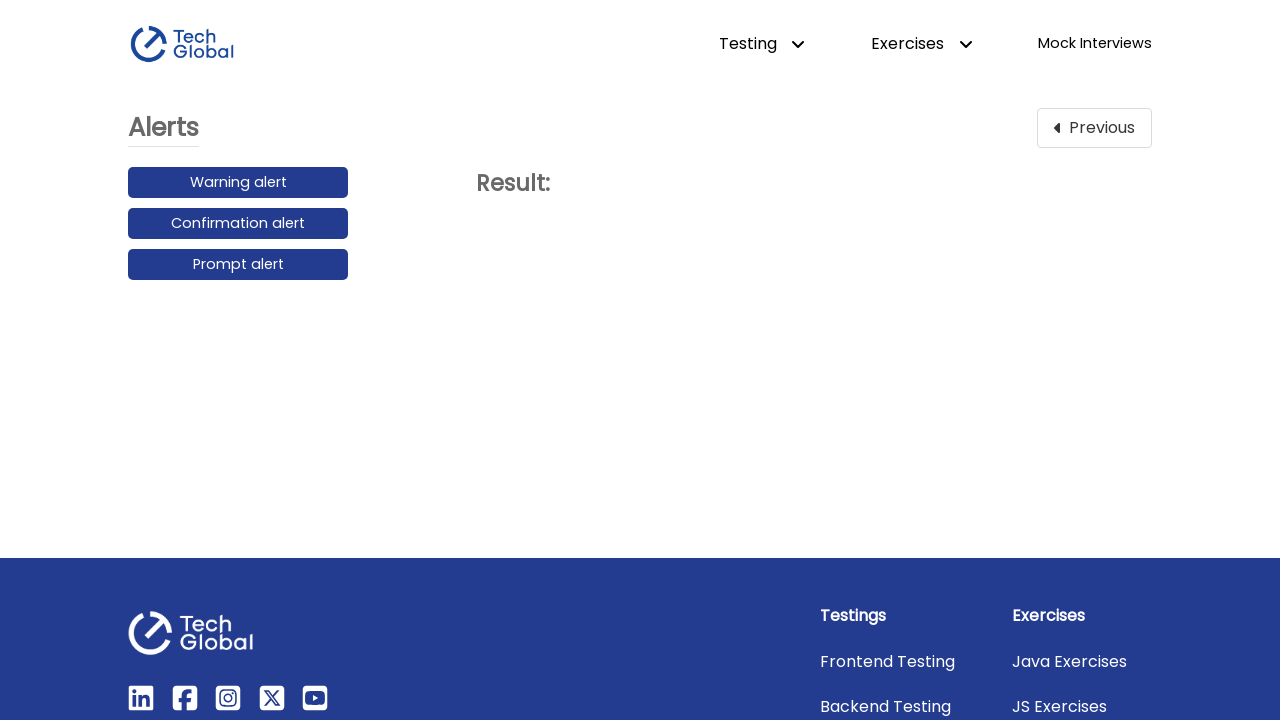

Clicked alert button 1 of 3 at (238, 183) on [id$="alert"] >> nth=0
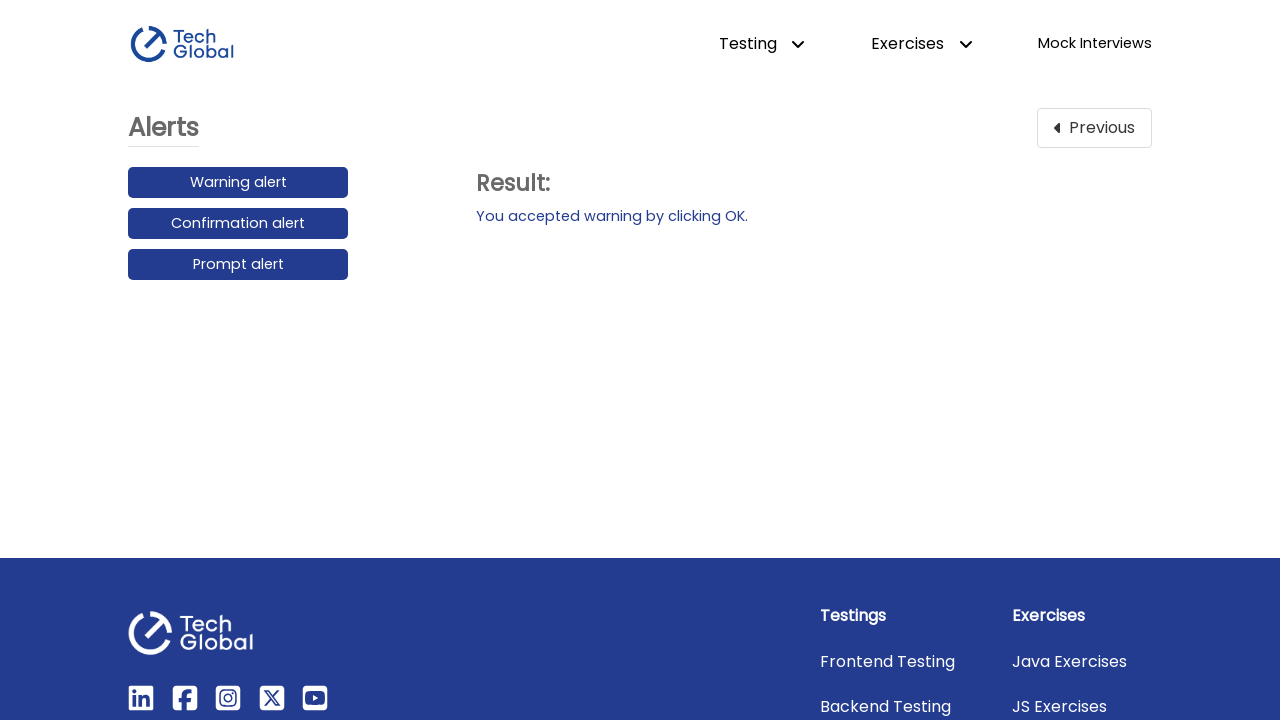

Clicked alert button 2 of 3 at (238, 224) on [id$="alert"] >> nth=1
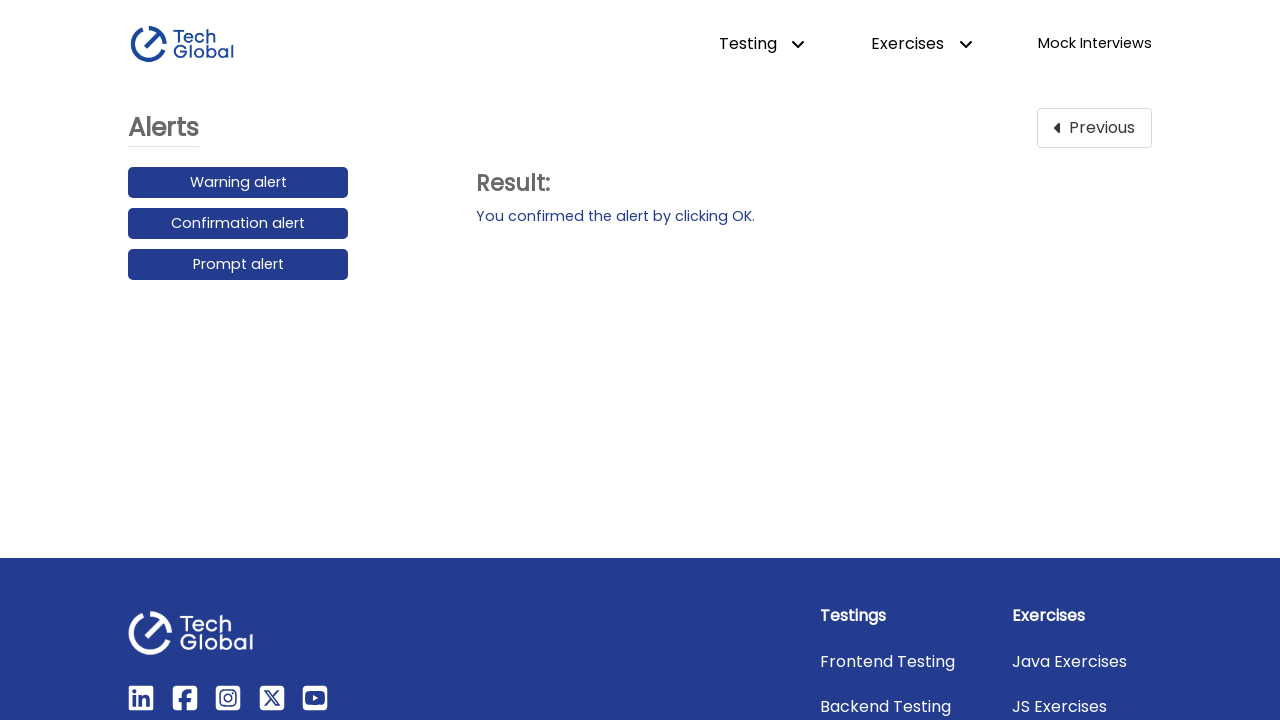

Clicked alert button 3 of 3 at (238, 265) on [id$="alert"] >> nth=2
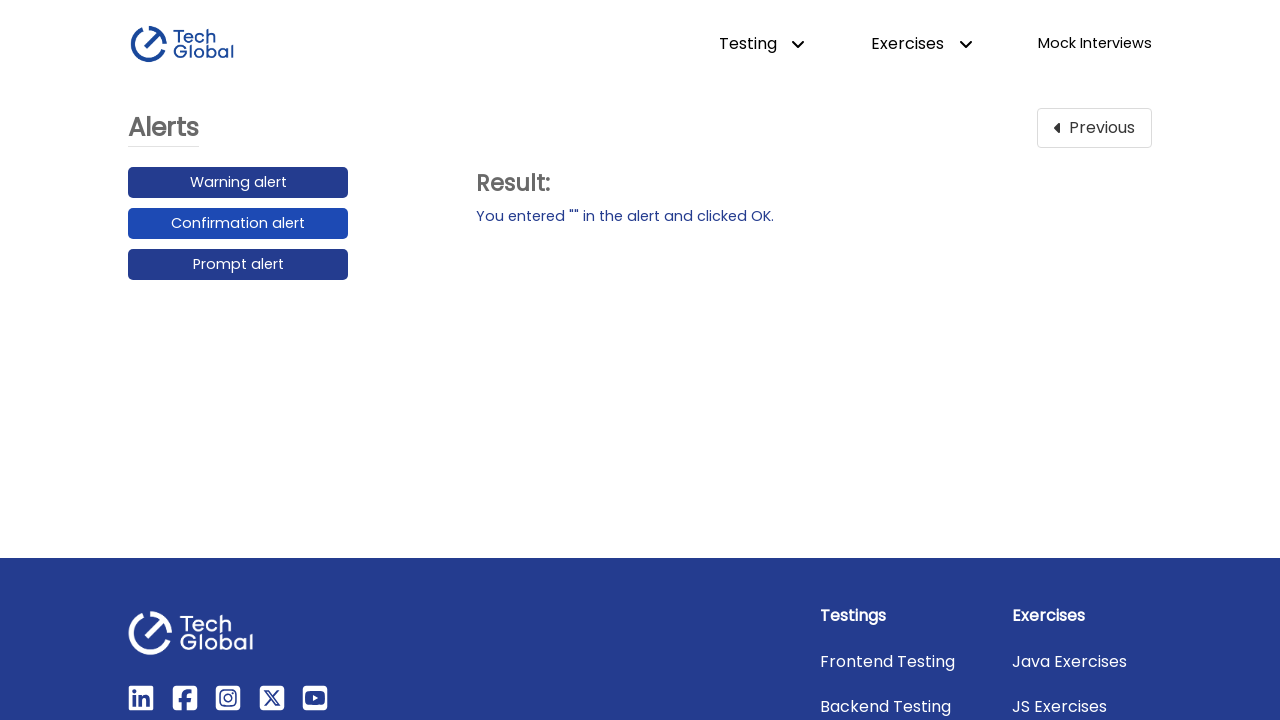

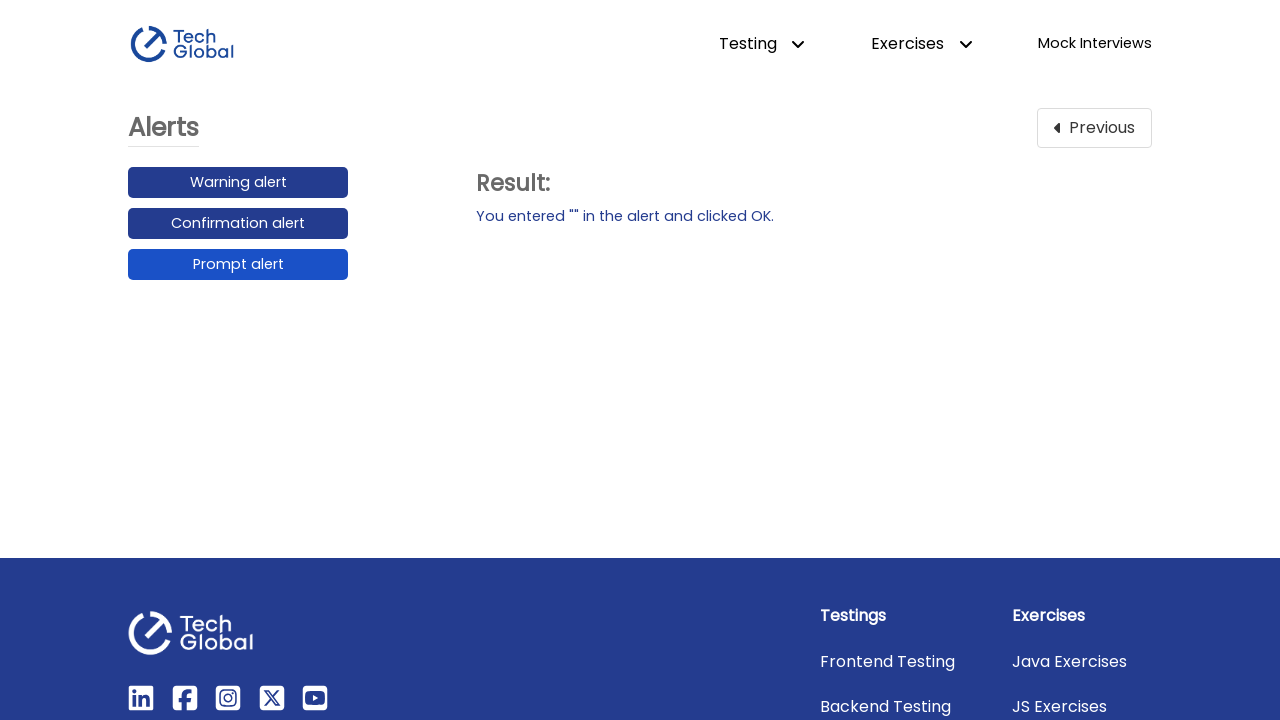